Tests confirm dialog dismissal by filling a name and dismissing the confirmation

Starting URL: https://rahulshettyacademy.com/AutomationPractice/

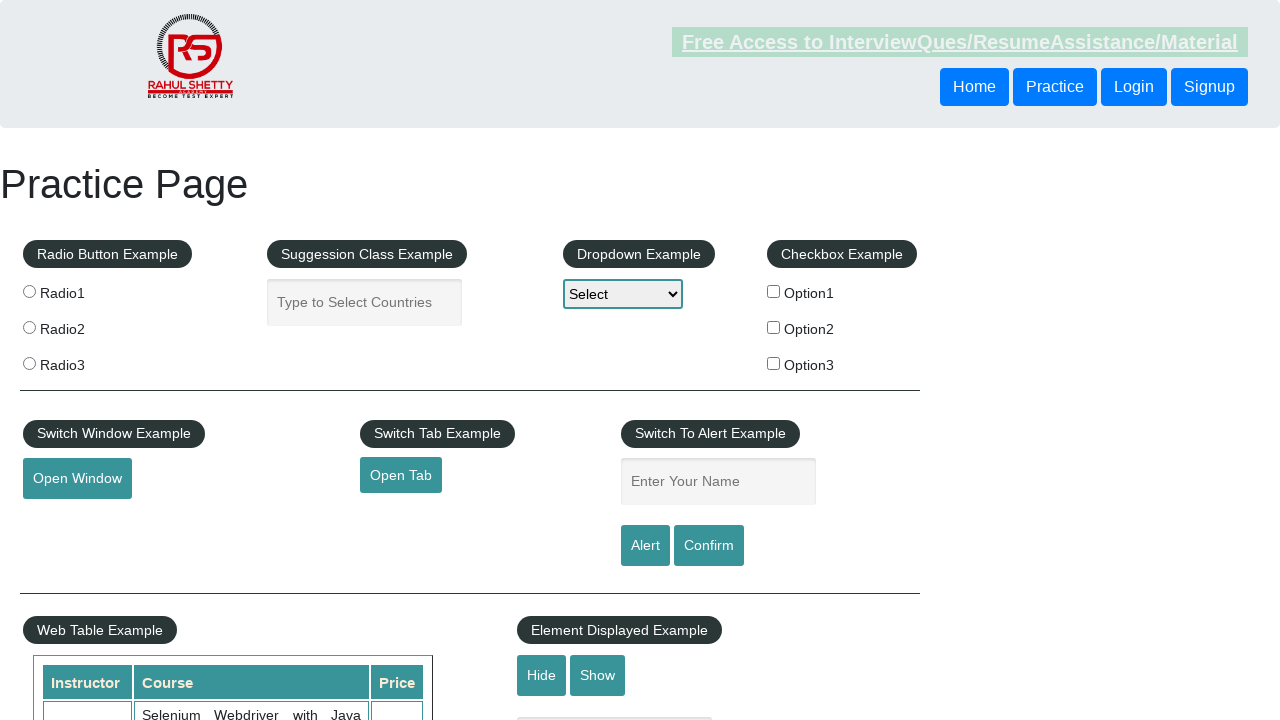

Filled name field with 'Jane Doe' on #name
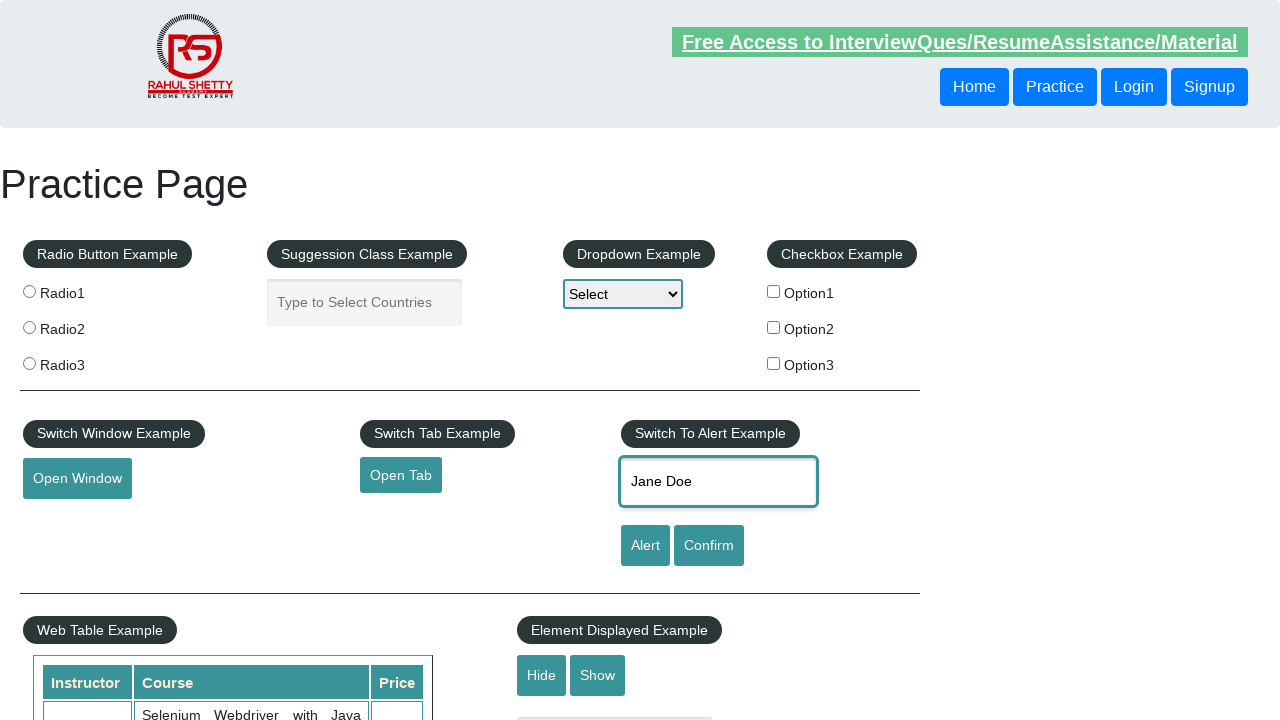

Set up dialog handler to dismiss confirmation alerts
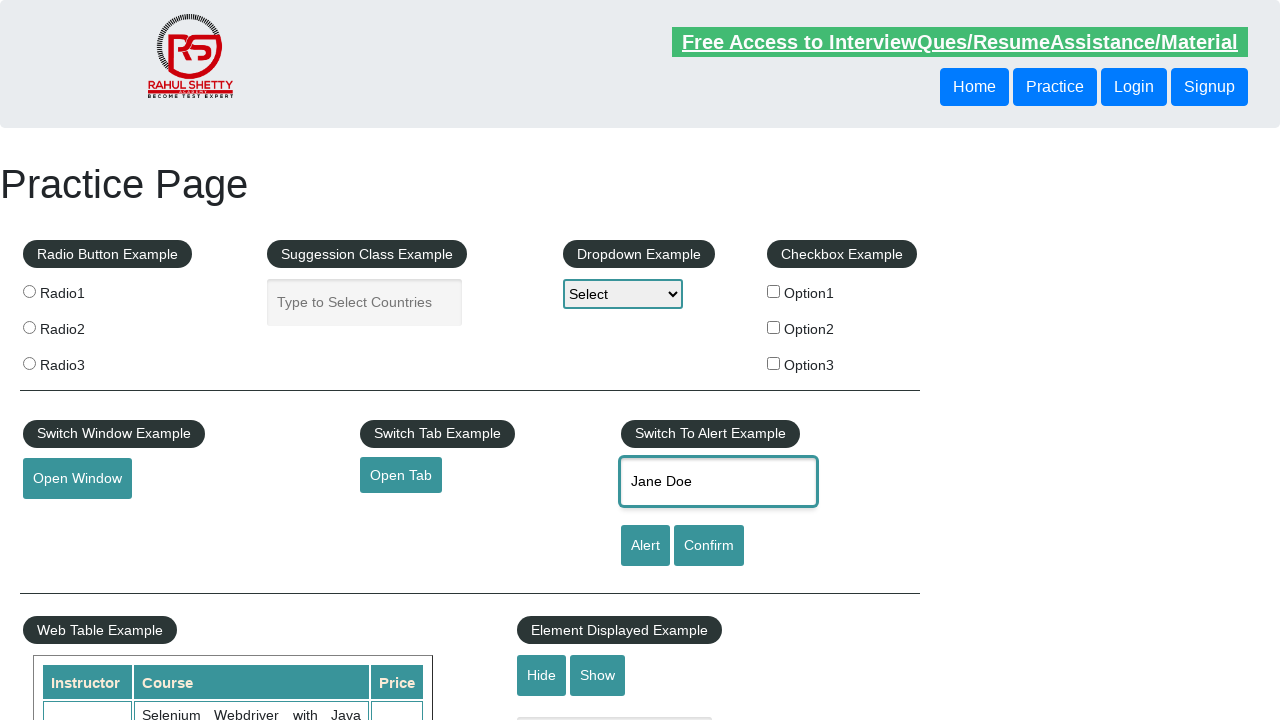

Clicked confirm button to trigger the confirmation dialog at (709, 546) on #confirmbtn
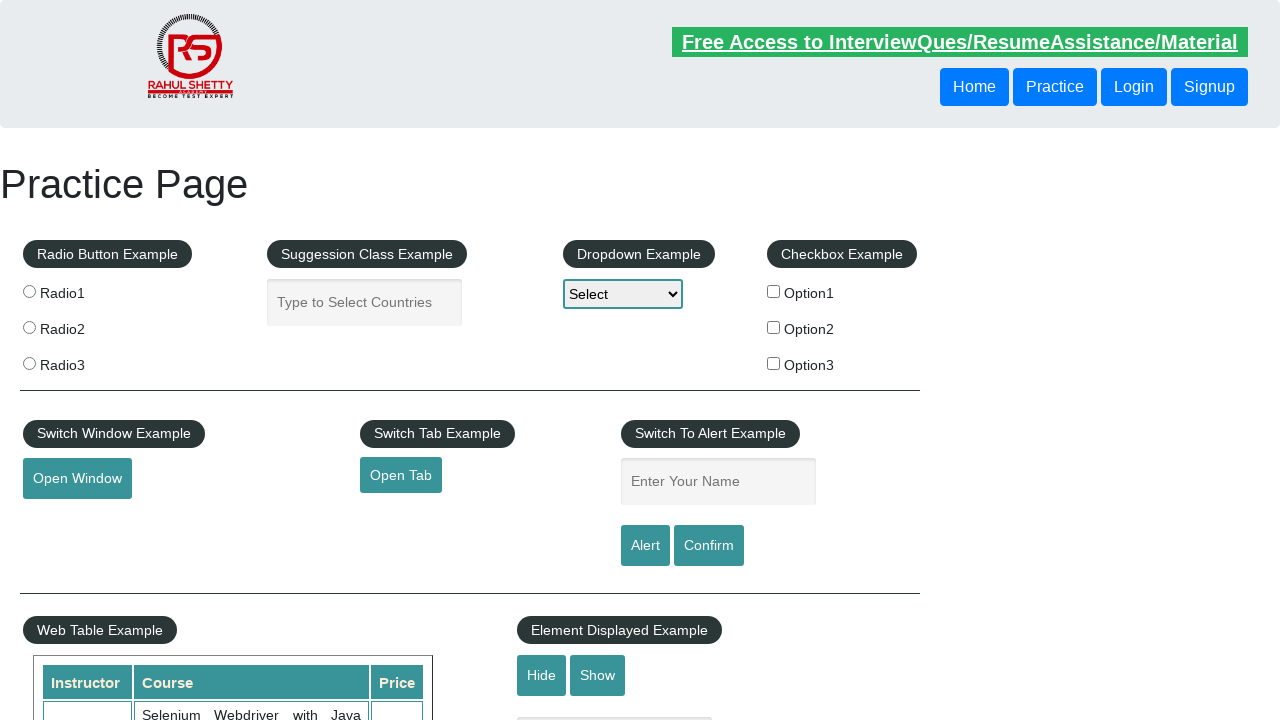

Waited 500ms for dialog to be processed
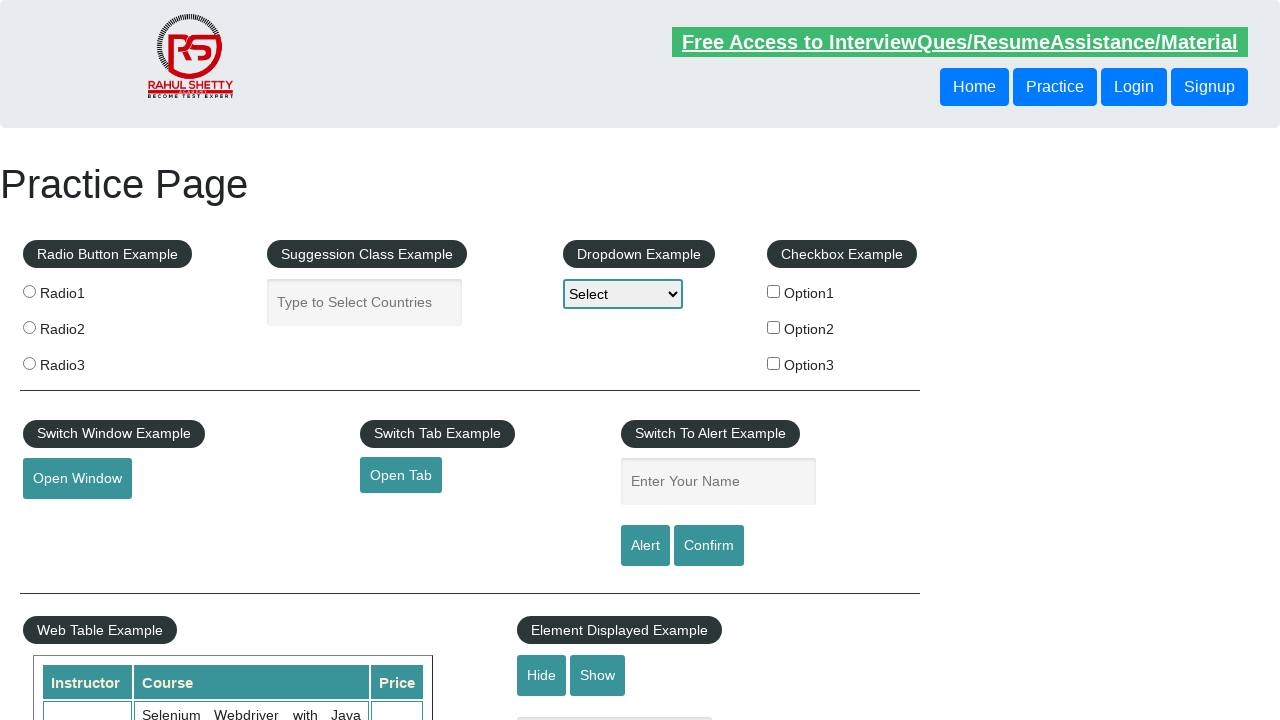

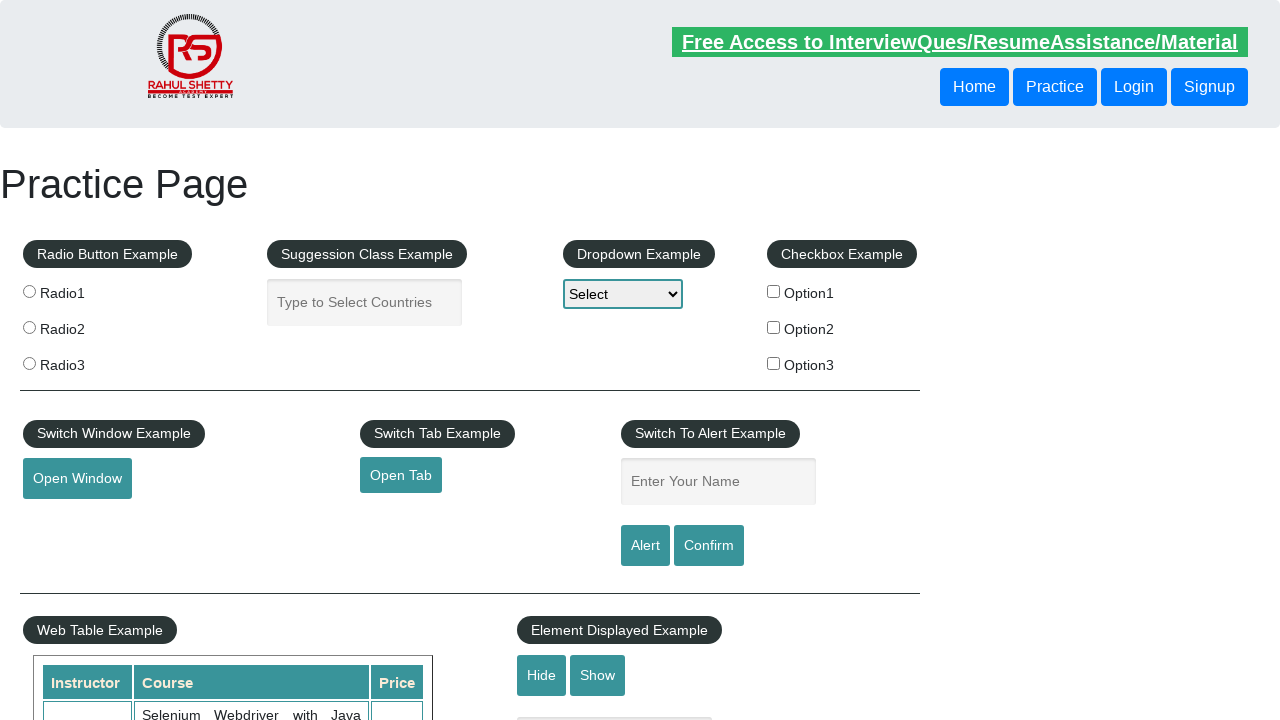